Tests handling of iframes by navigating to Oracle Java documentation and clicking on a link within a frame named 'packageListFrame'

Starting URL: https://docs.oracle.com/javase/8/docs/api

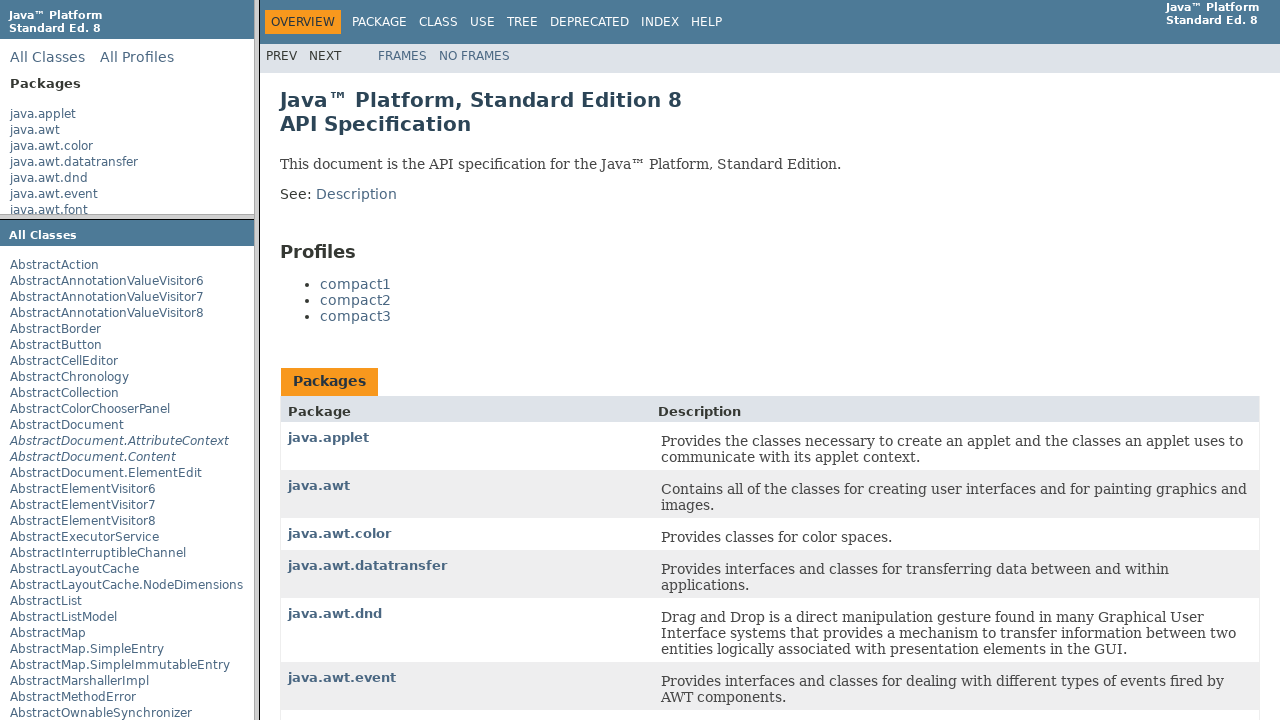

Navigated to Oracle Java 8 documentation API page
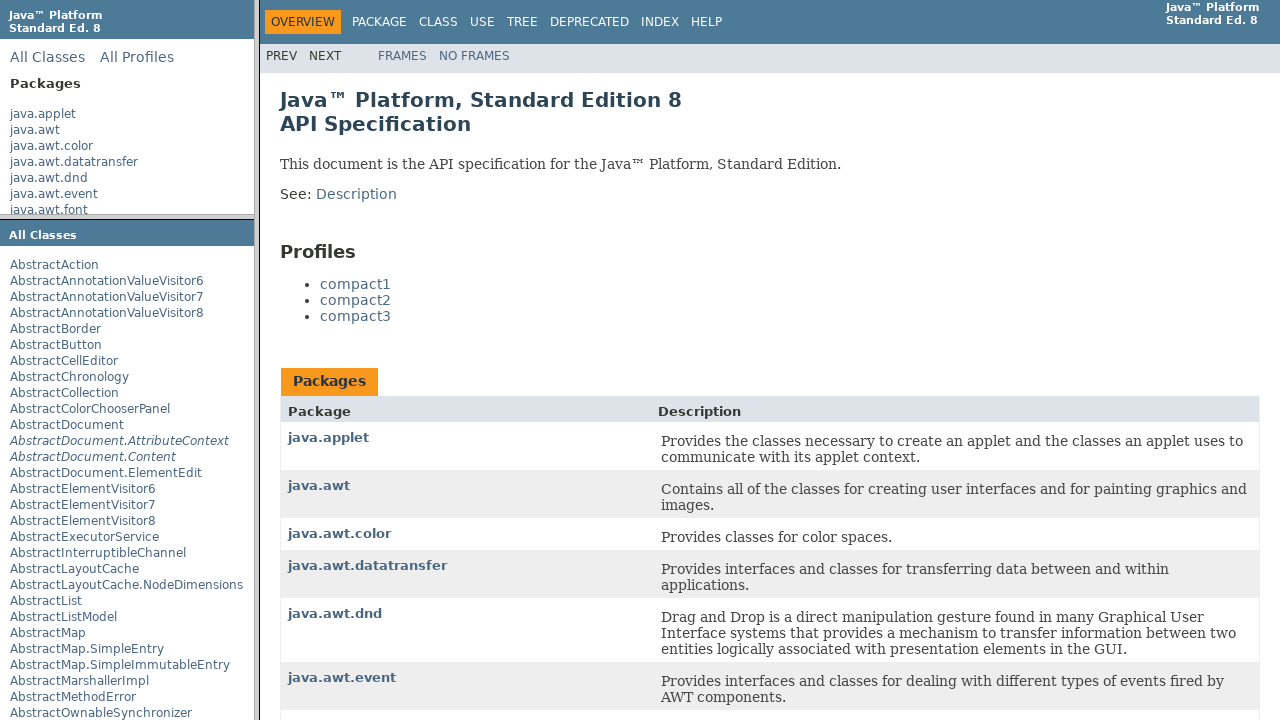

Located iframe with name 'packageListFrame'
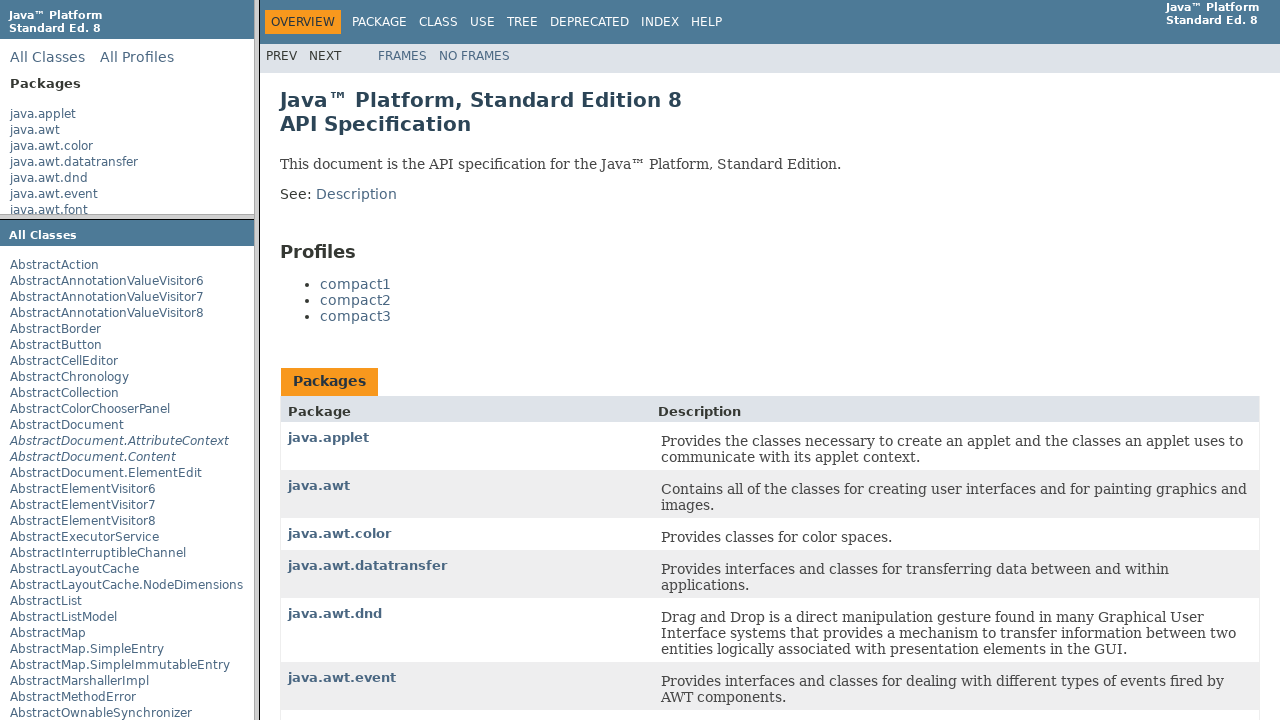

Clicked on 'java.applet' link within the packageListFrame iframe at (43, 114) on xpath=//frame[@name='packageListFrame'] >> internal:control=enter-frame >> xpath
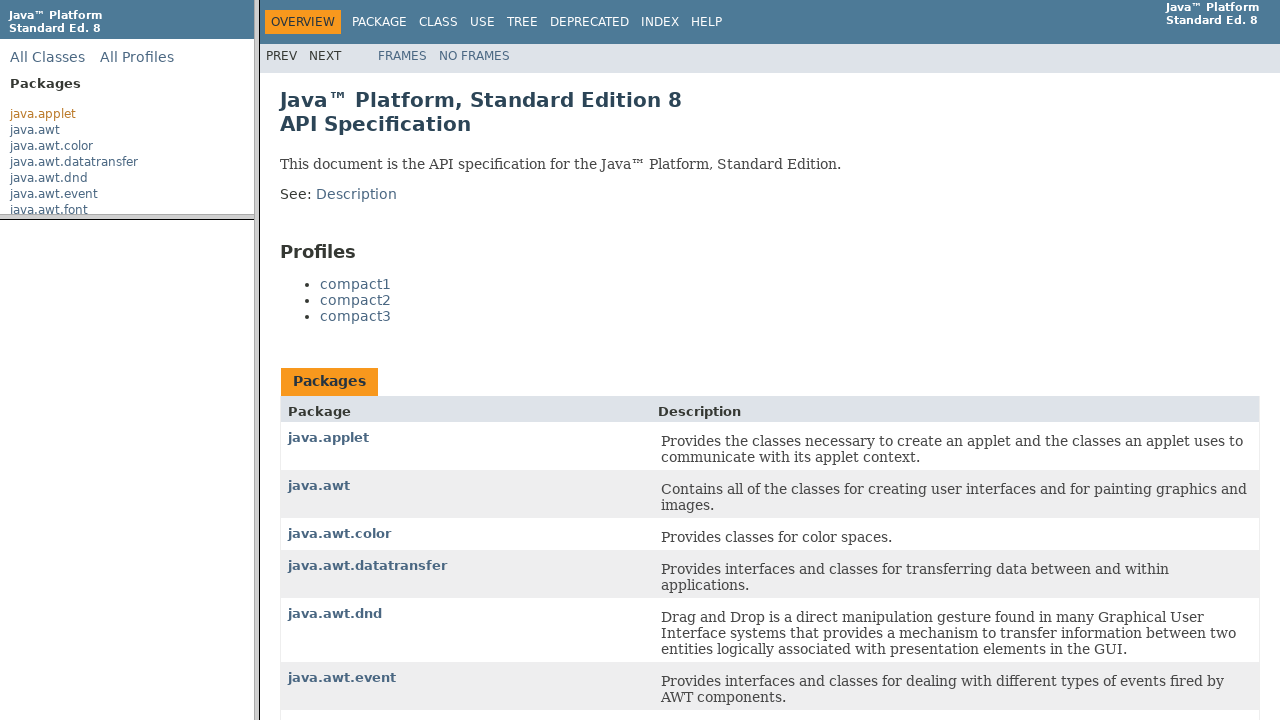

Waited for page to process the click (1000ms)
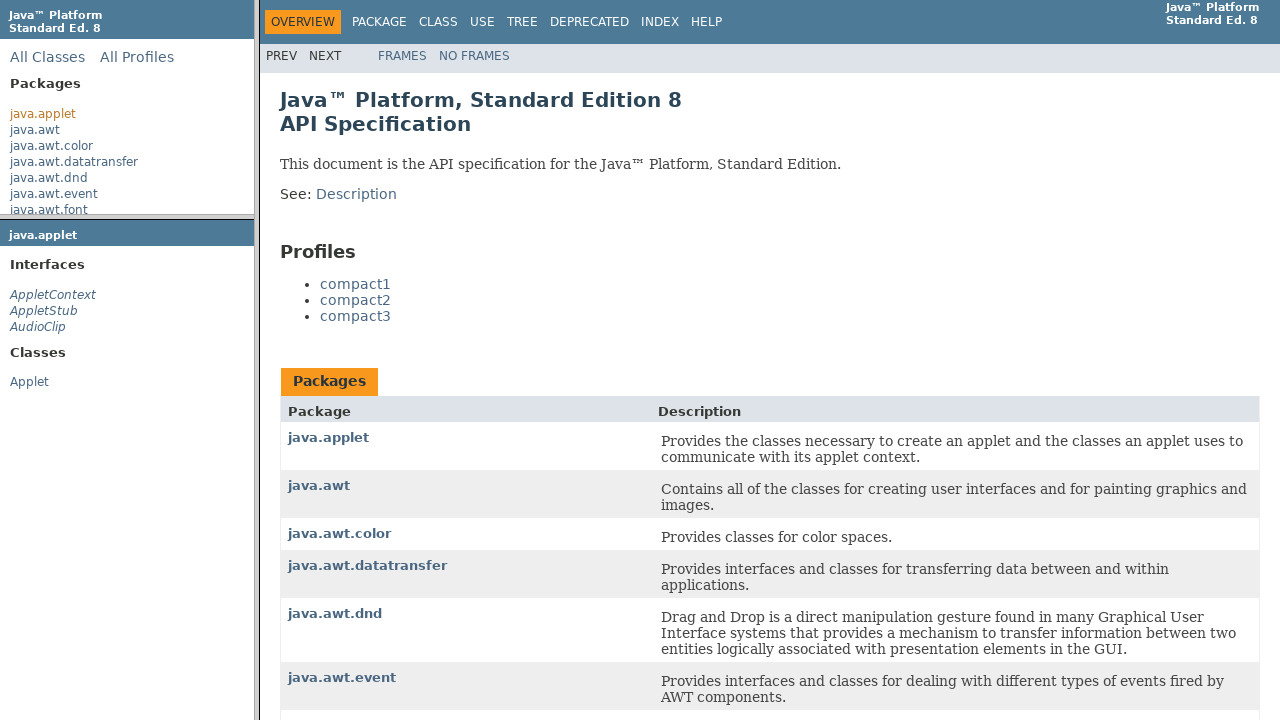

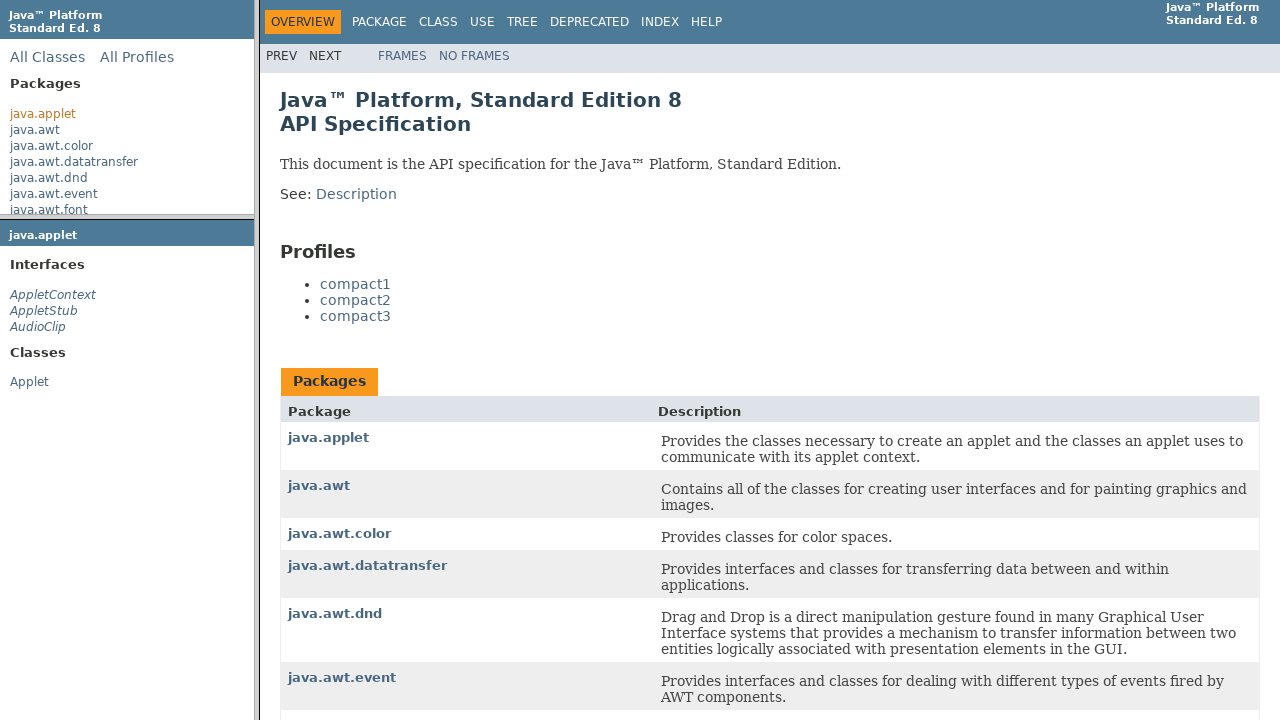